Cross-browser test that navigates to the OPPO Store UK website and verifies the page loads successfully

Starting URL: https://oppostore.co.uk/

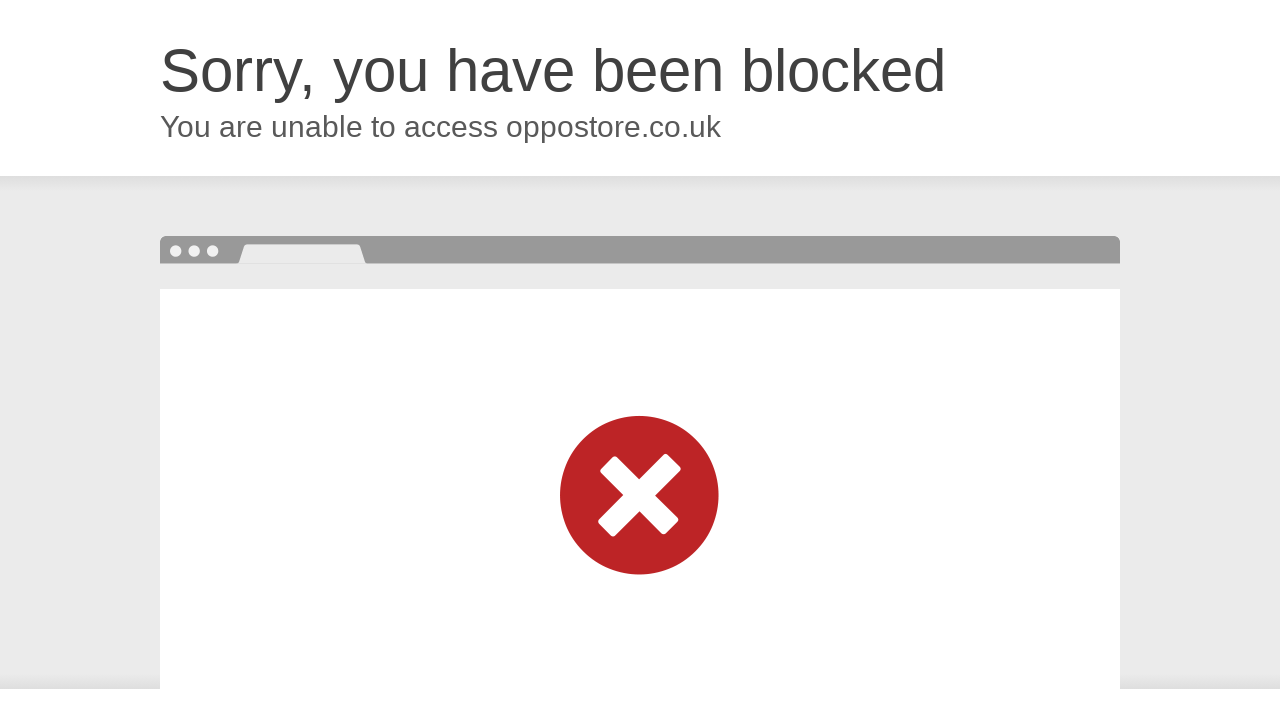

Set viewport size to 1920x1080
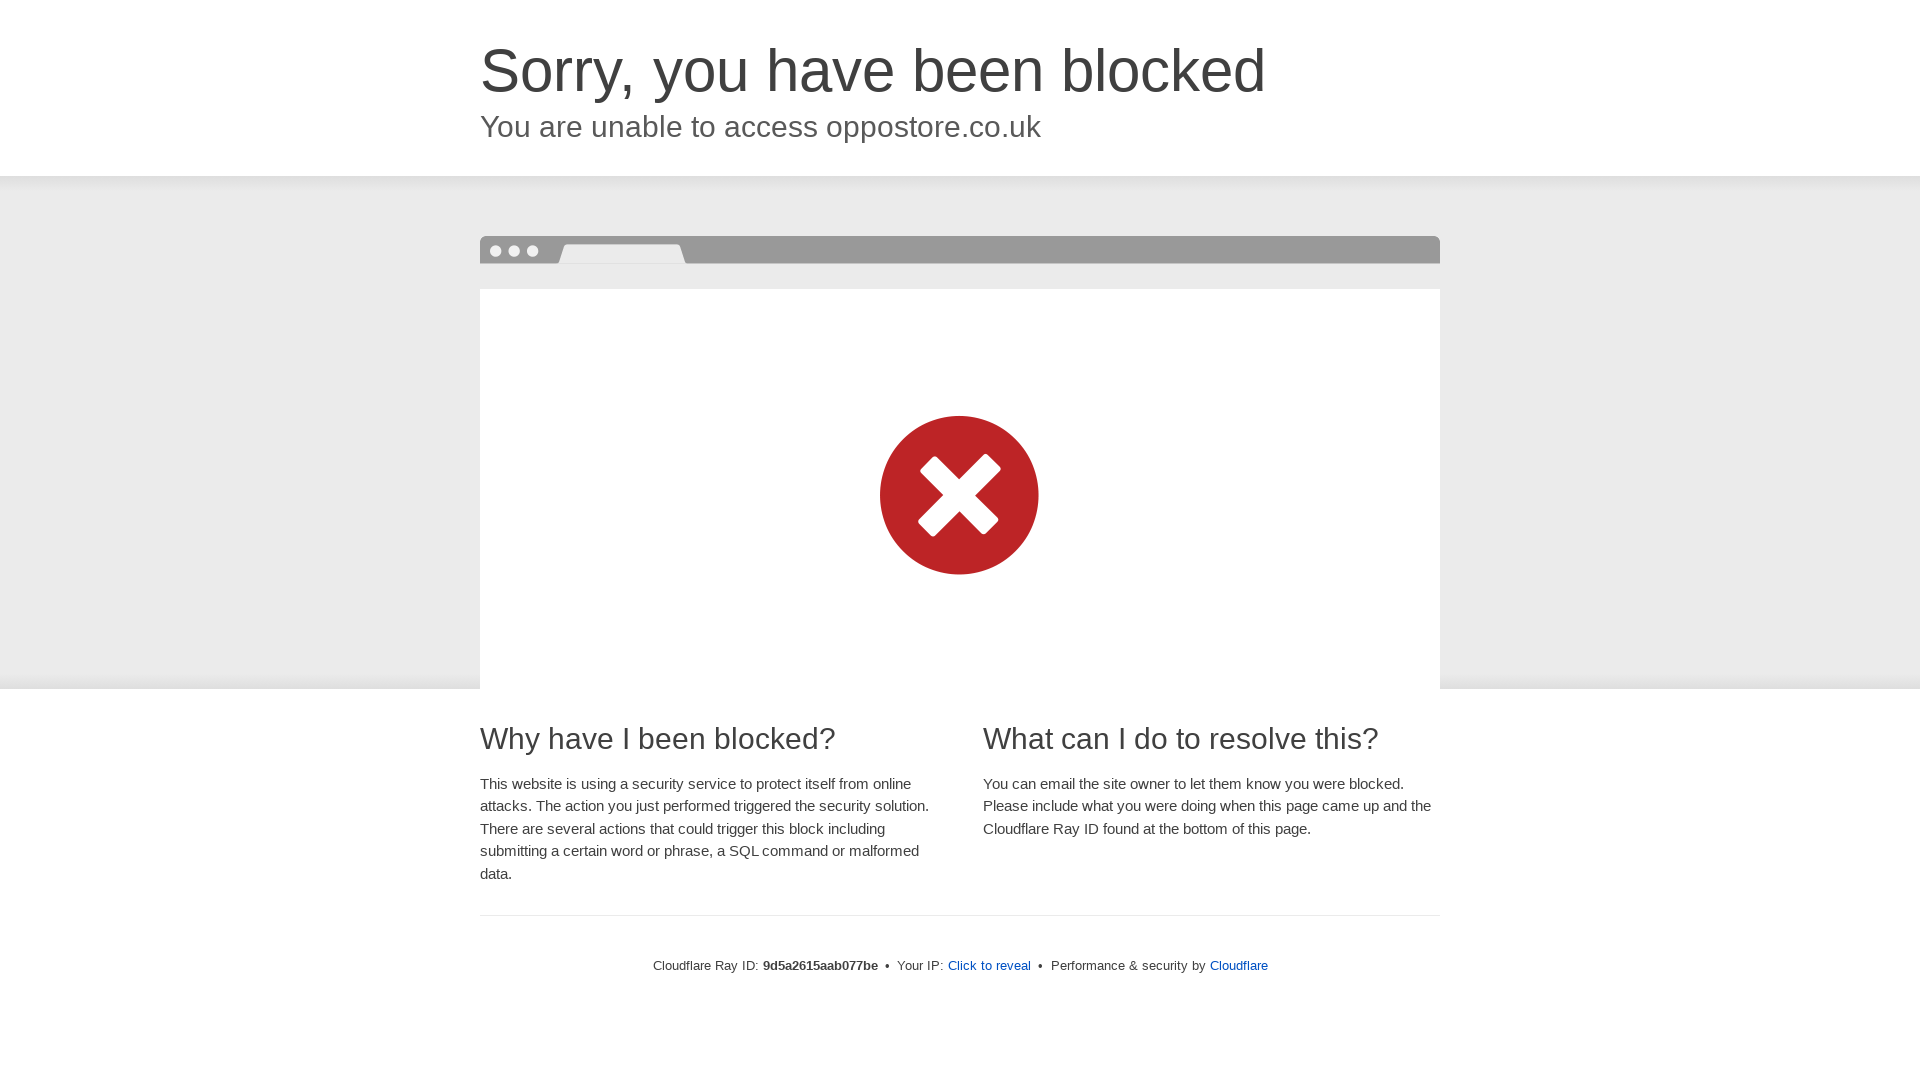

Page loaded successfully (domcontentloaded state)
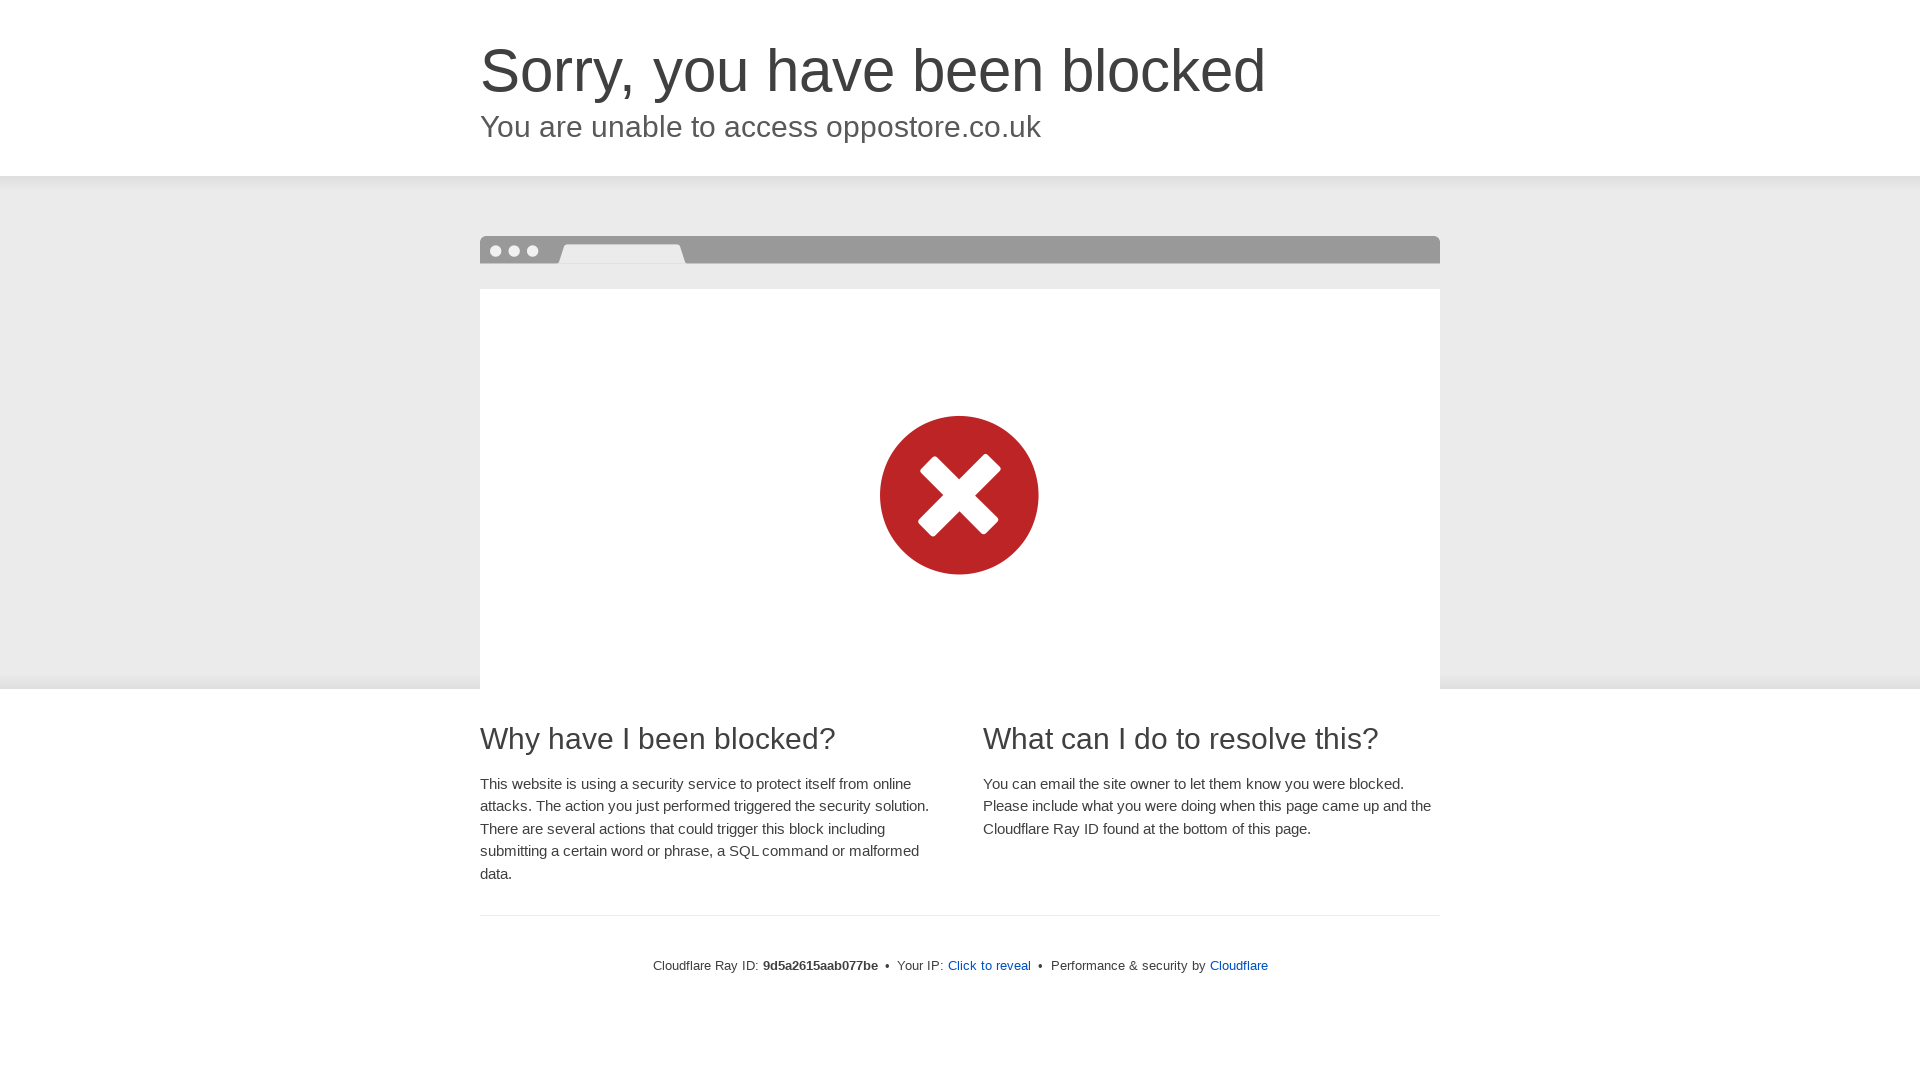

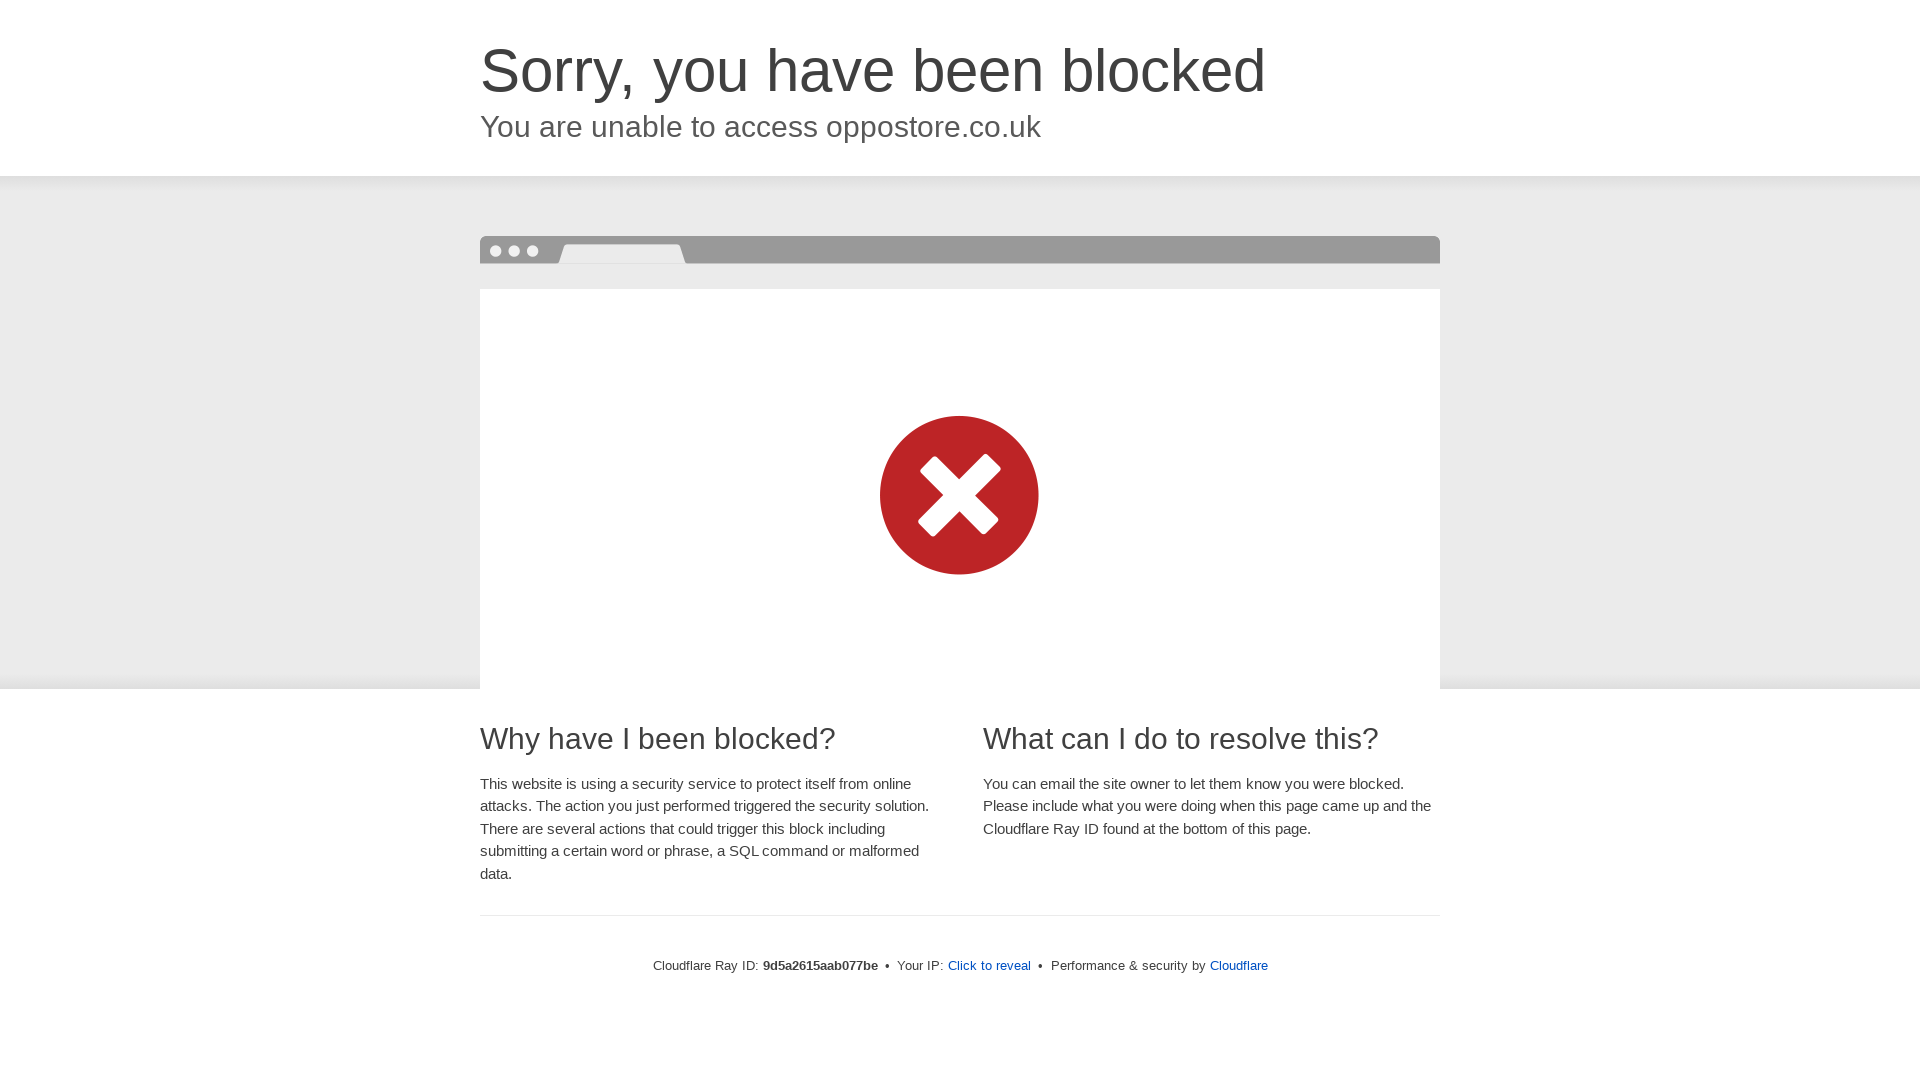